Tests the clear button functionality of an online calculator by entering a non-numeric symbol (+) followed by pressing the clear button (c)

Starting URL: https://www.online-calculator.com/full-screen-calculator/

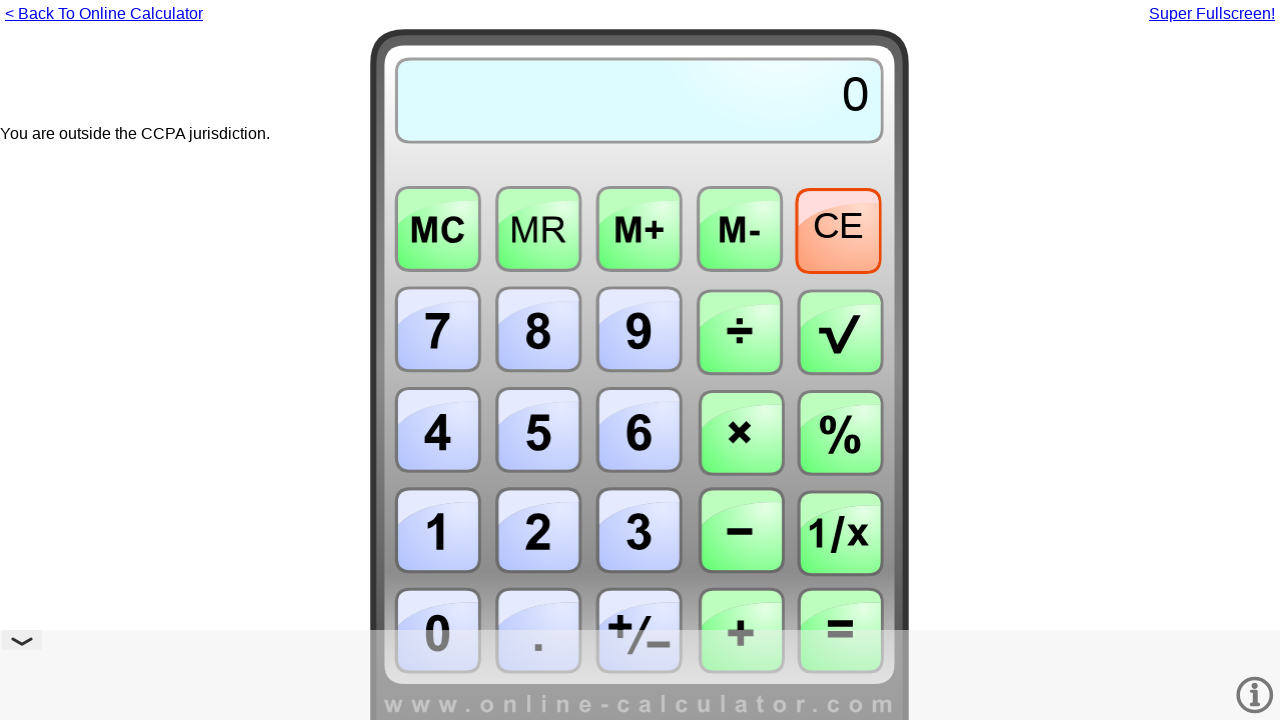

Pressed '+' key on calculator
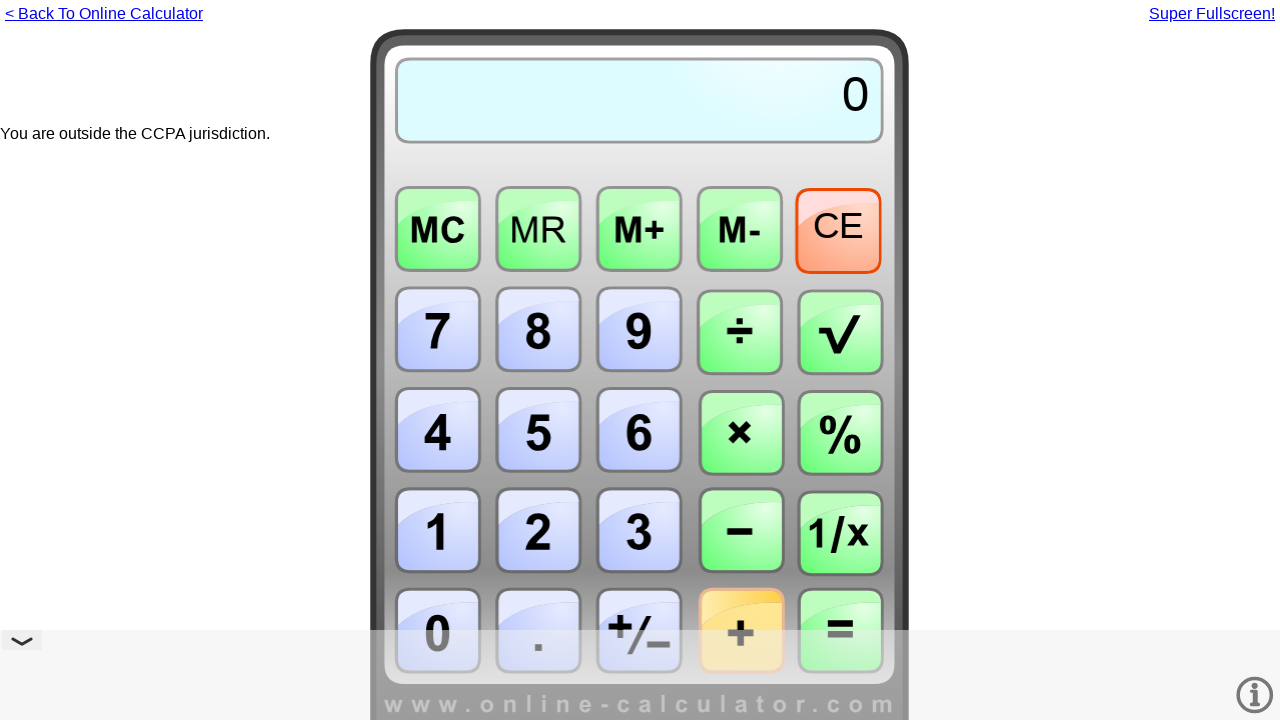

Pressed 'c' key to clear calculator
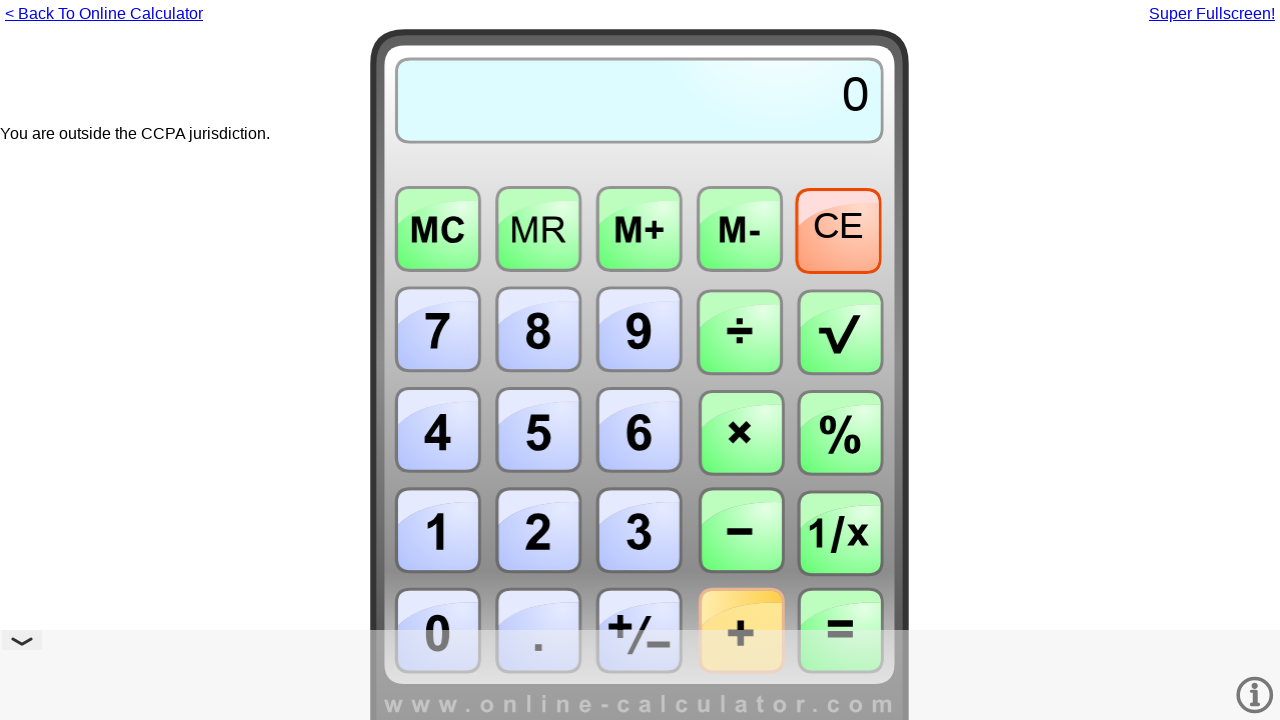

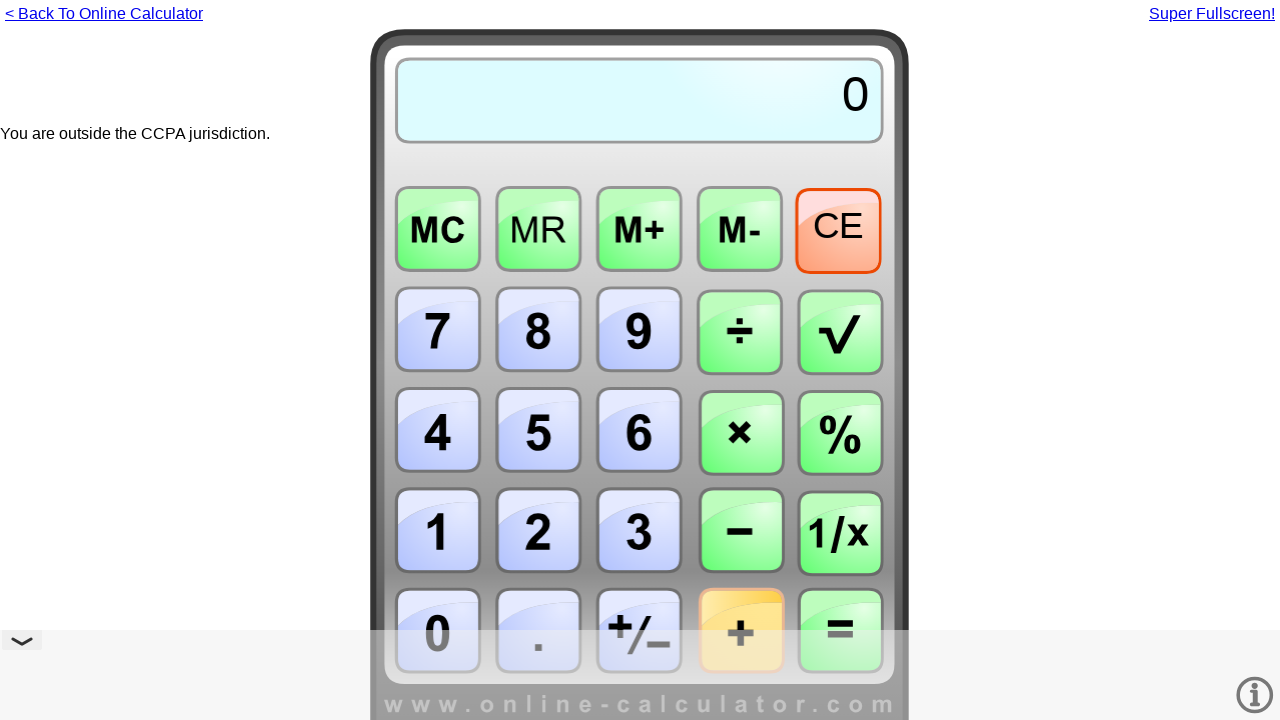